Tests a web form by filling text inputs, password field, textarea, selecting from dropdown, toggling checkbox, selecting radio button, and submitting the form

Starting URL: https://www.selenium.dev/selenium/web/web-form.html

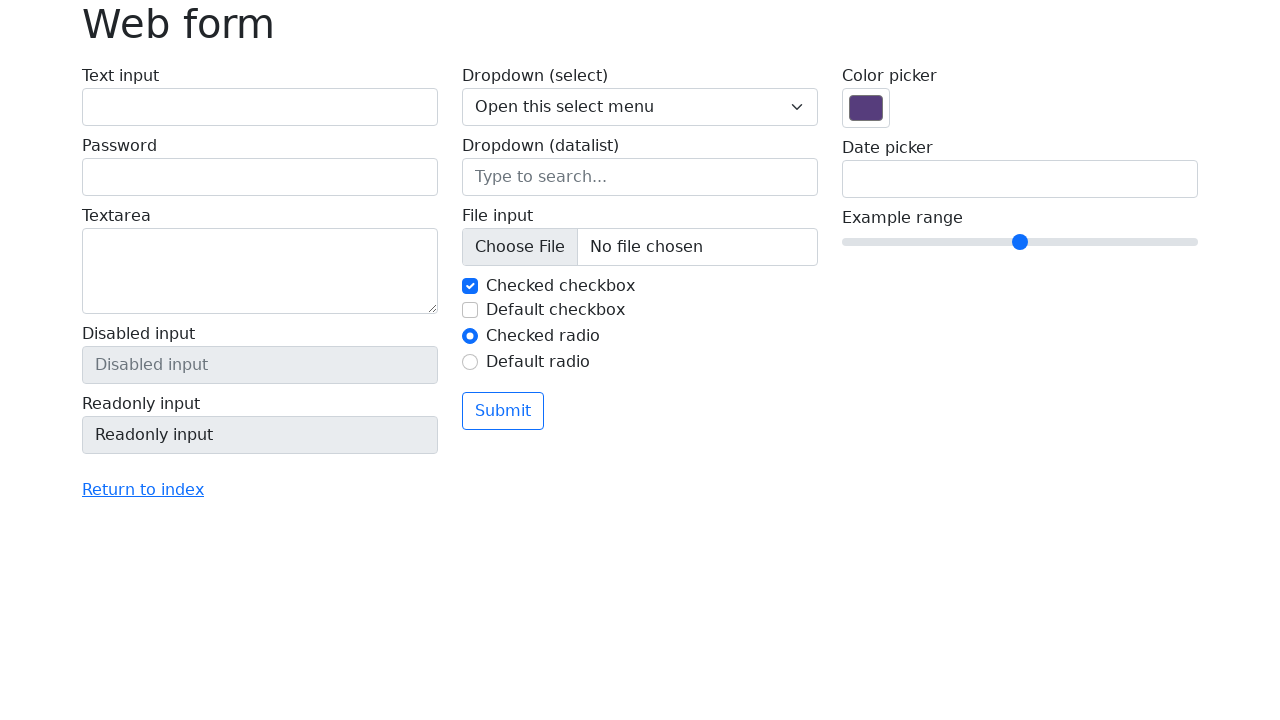

Filled username field with 'john_doe_42' on #my-text-id
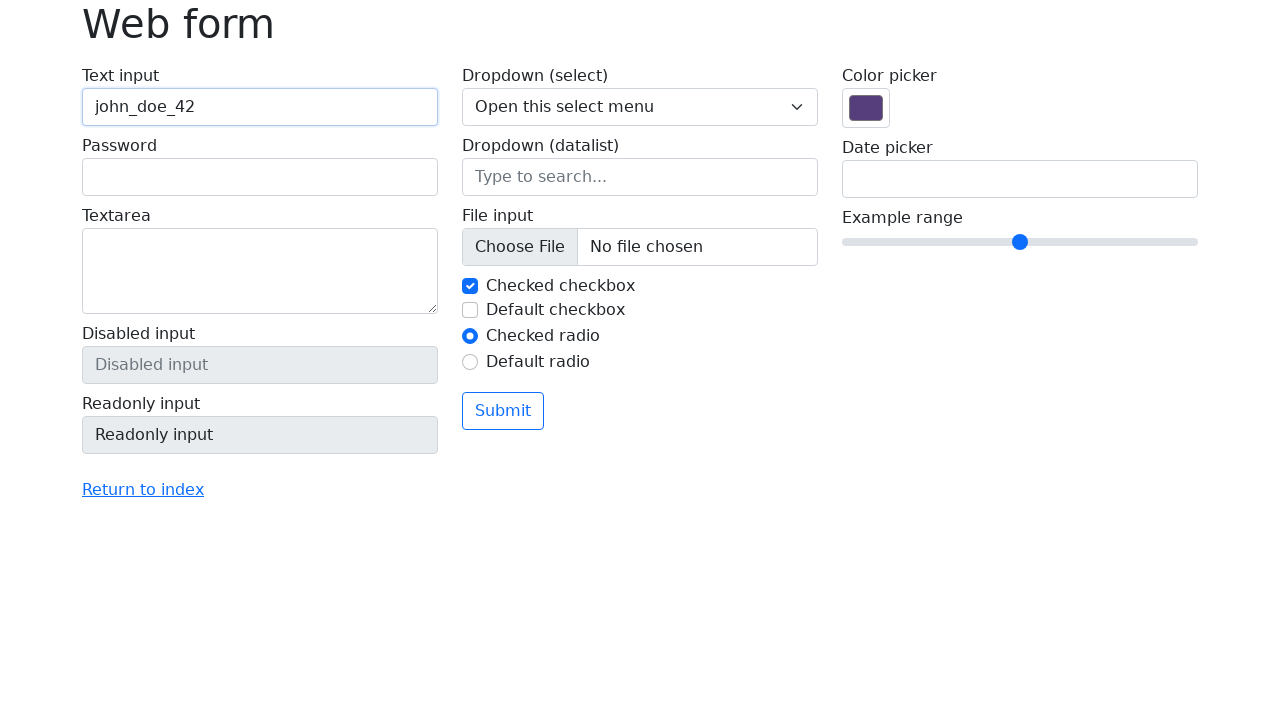

Filled password field with 'securePass2024' on input[name='my-password']
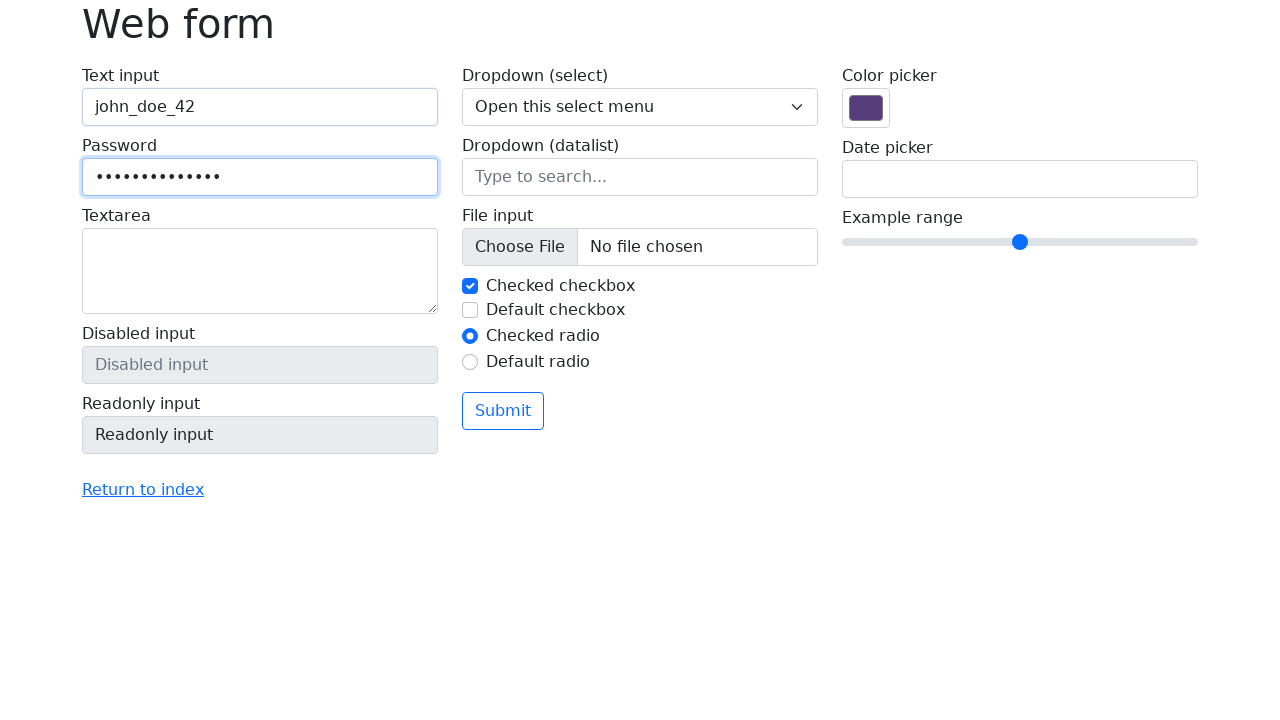

Filled textarea with 'Selenium is awesome automation framework' on textarea[name='my-textarea']
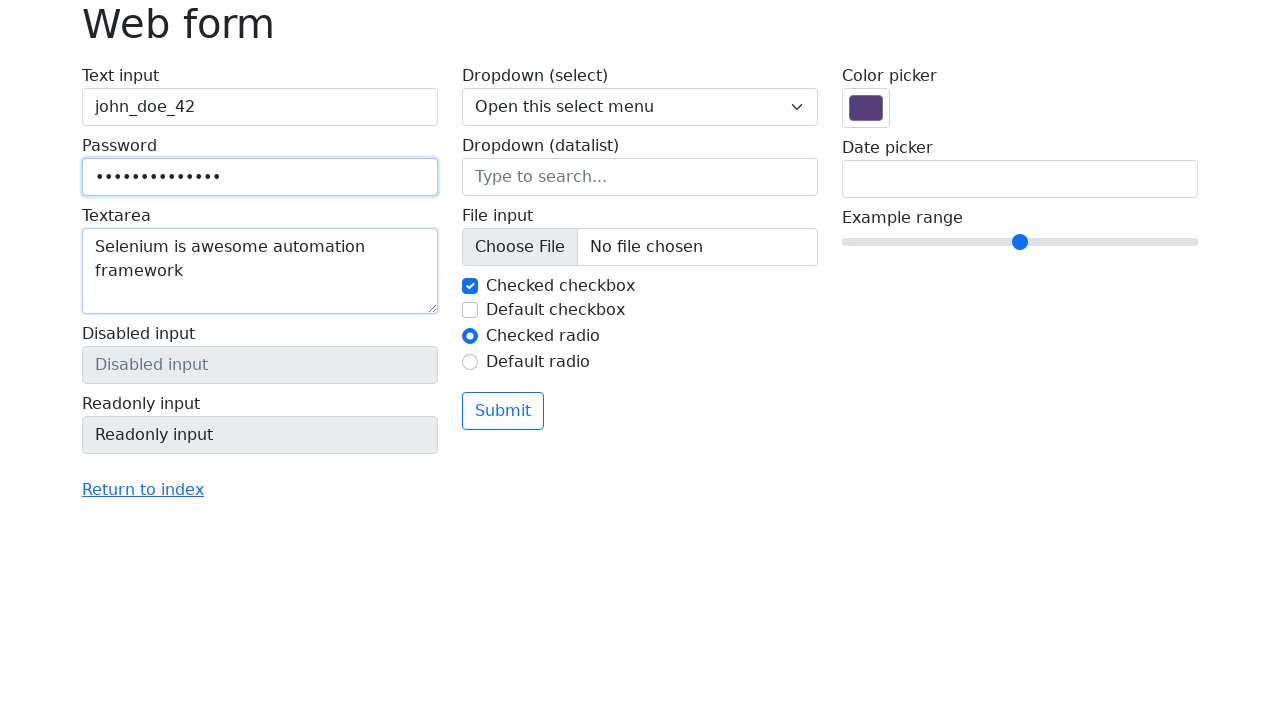

Selected option 3 from dropdown on select[name='my-select']
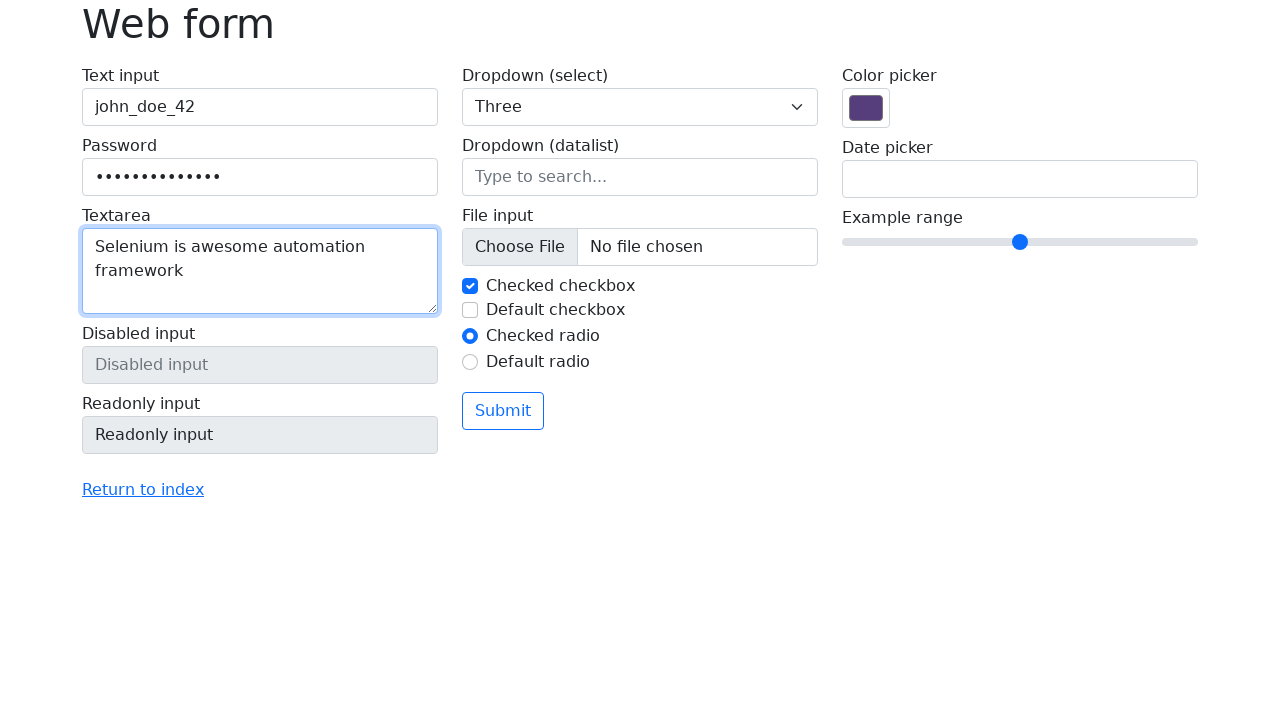

Unchecked checkbox #my-check-1 at (470, 286) on #my-check-1
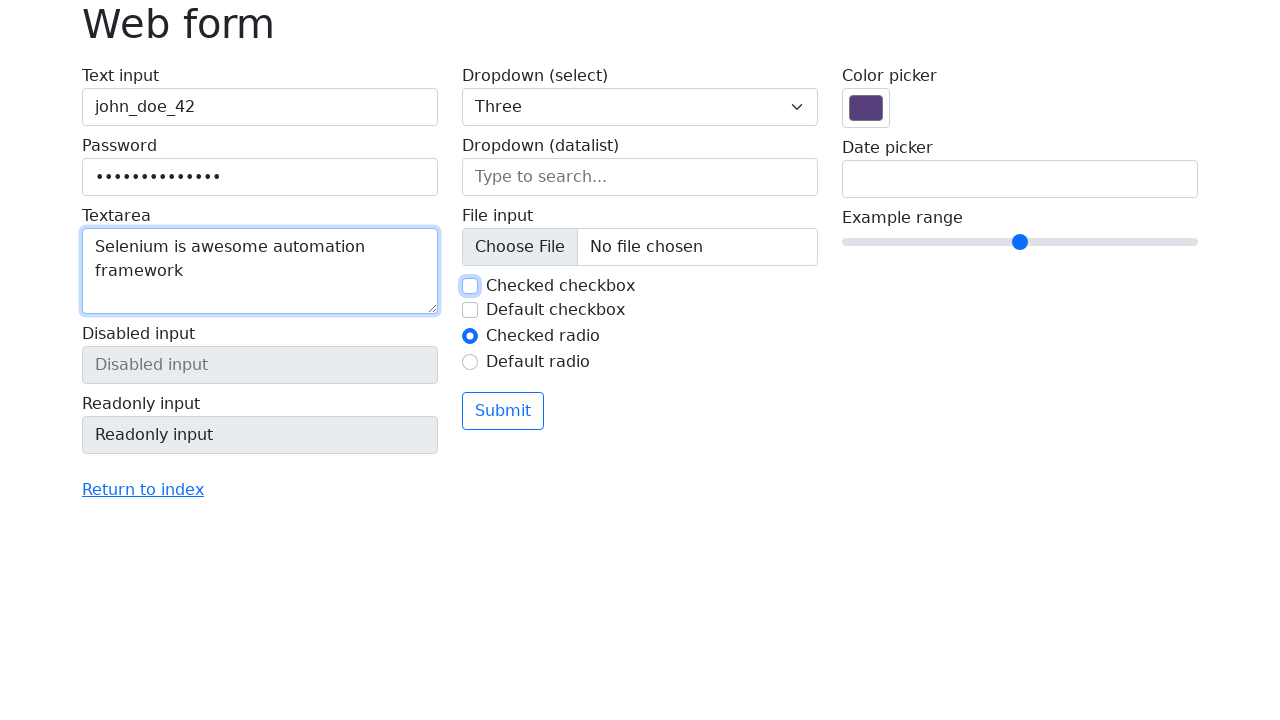

Selected radio button #my-radio-2 at (470, 362) on #my-radio-2
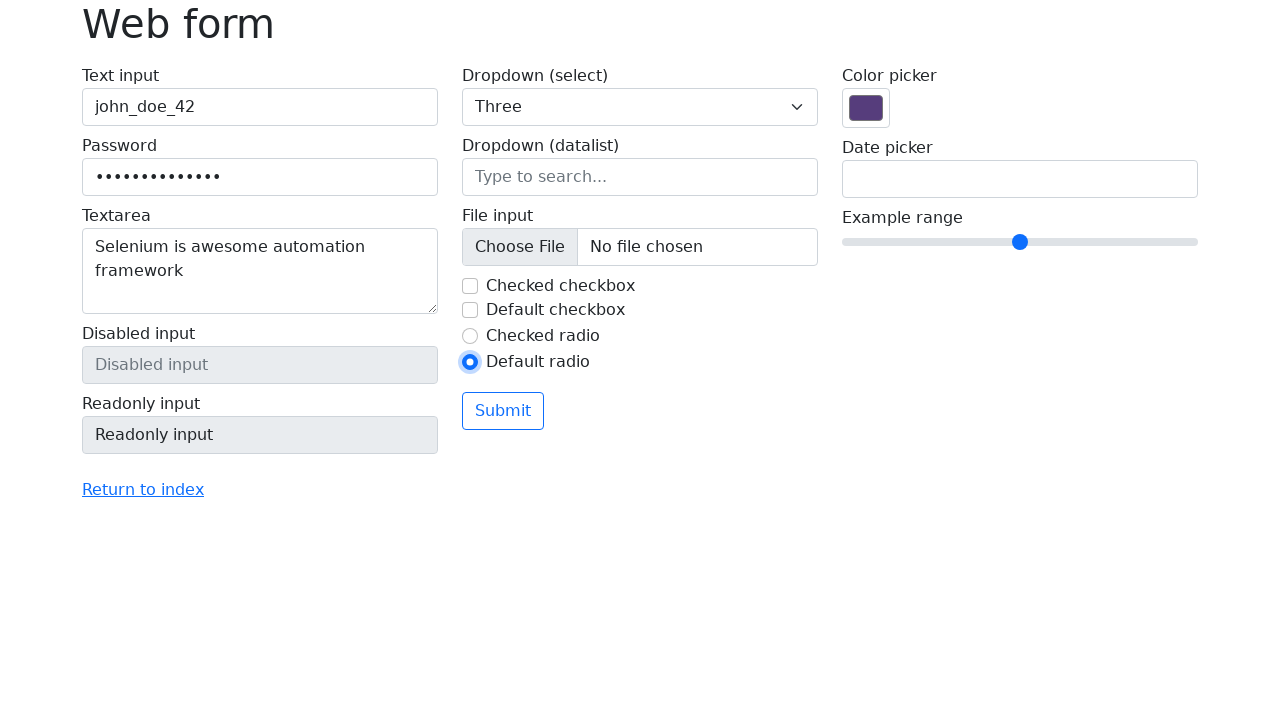

Clicked Submit button to submit the form at (503, 411) on xpath=//button[text()='Submit']
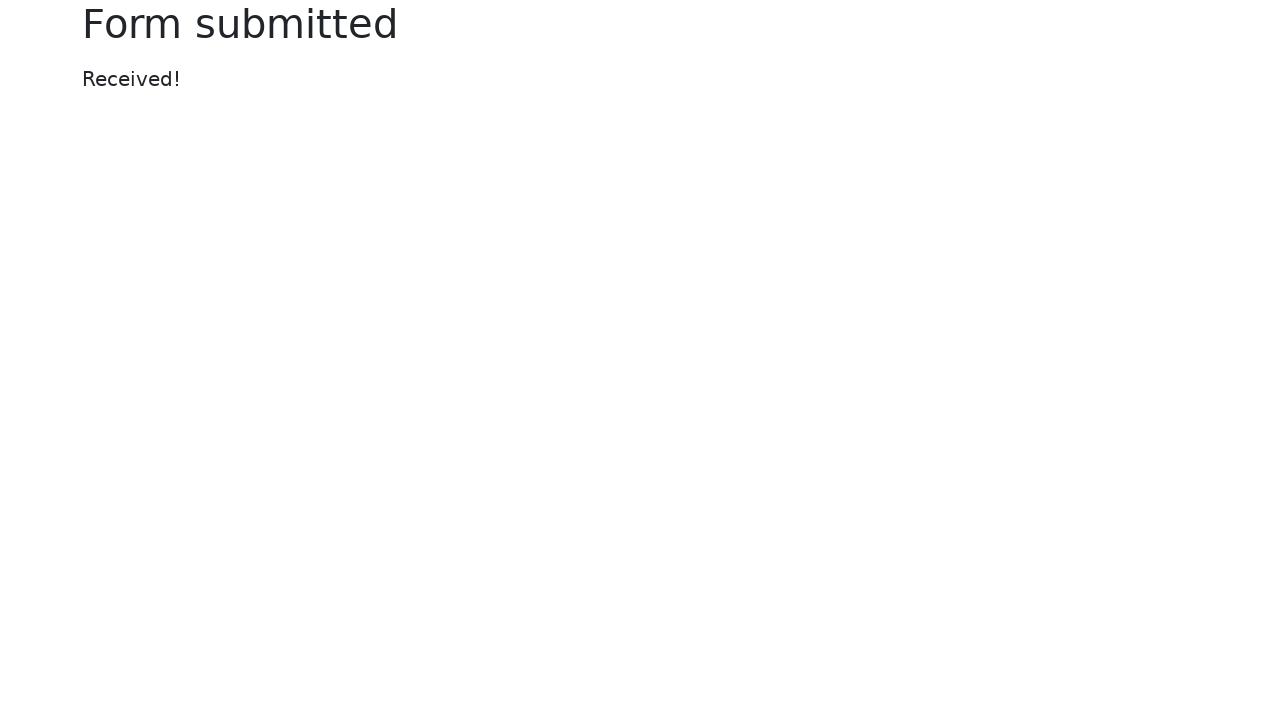

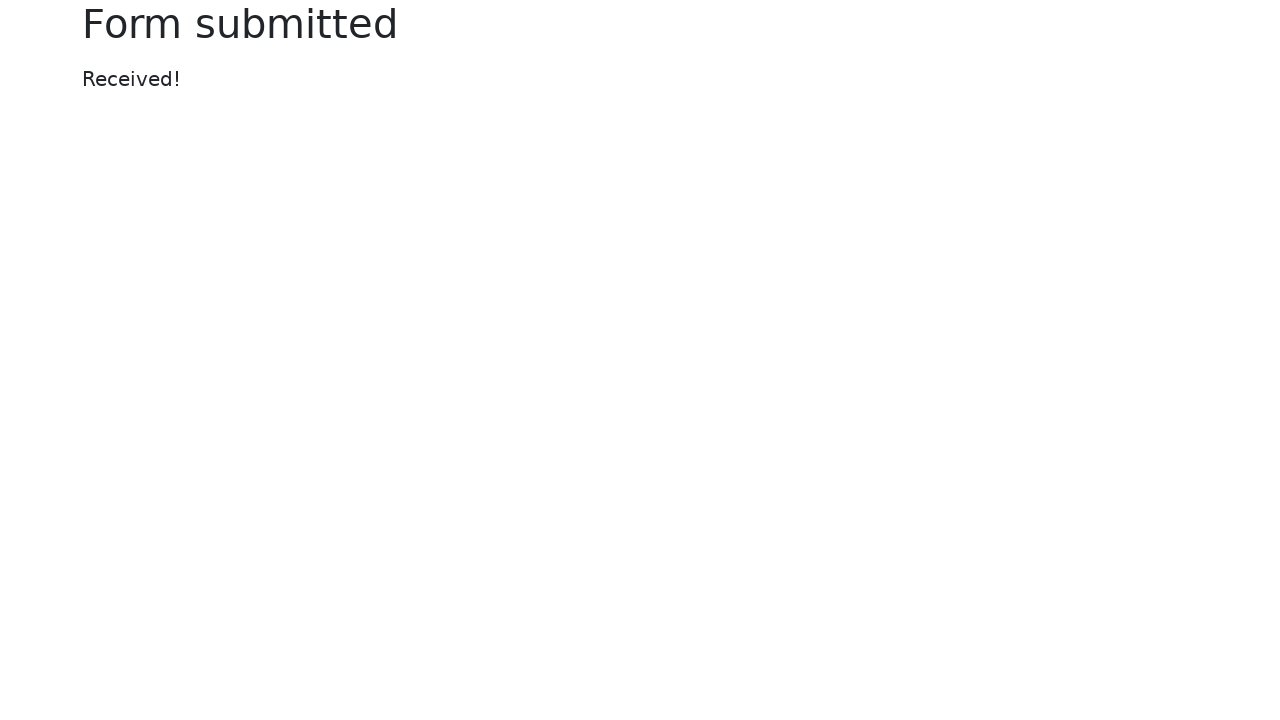